Tests radio button functionality by selecting the "hockey" option from a group of sport radio buttons and verifying it is selected

Starting URL: https://practice.cydeo.com/radio_buttons

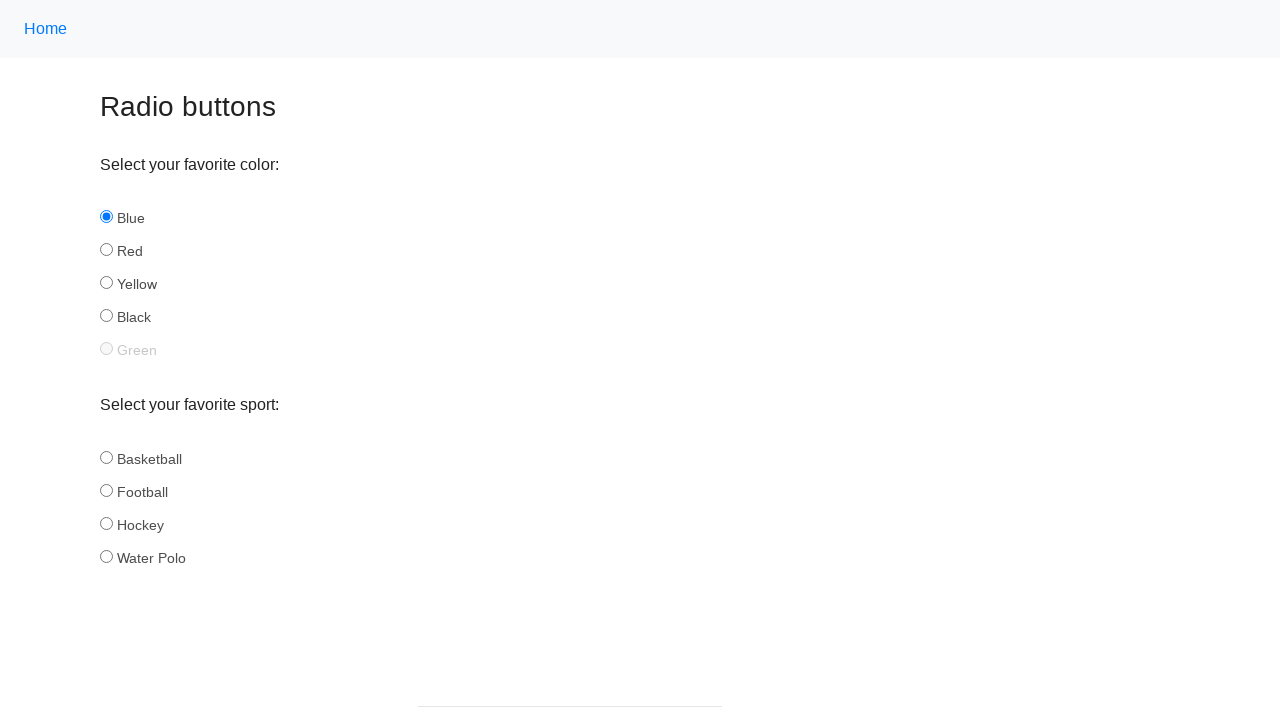

Located all sport radio buttons
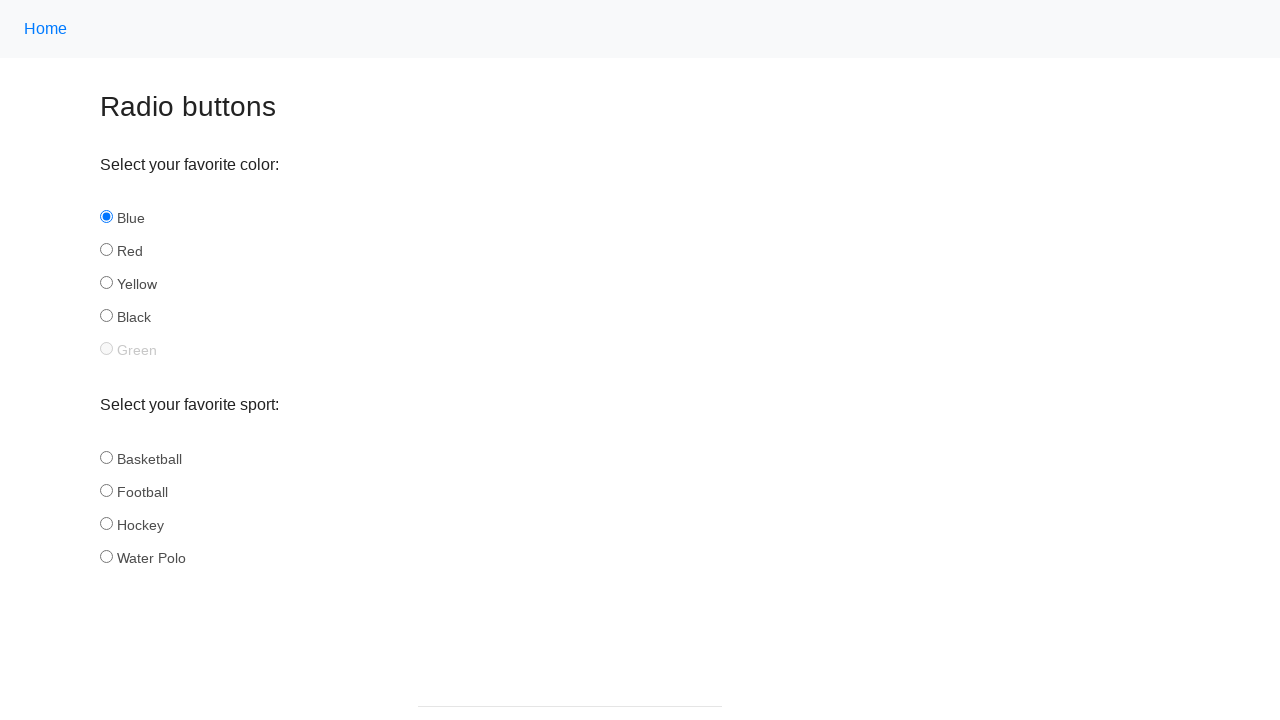

Clicked the hockey radio button at (106, 523) on input[name="sport"] >> nth=2
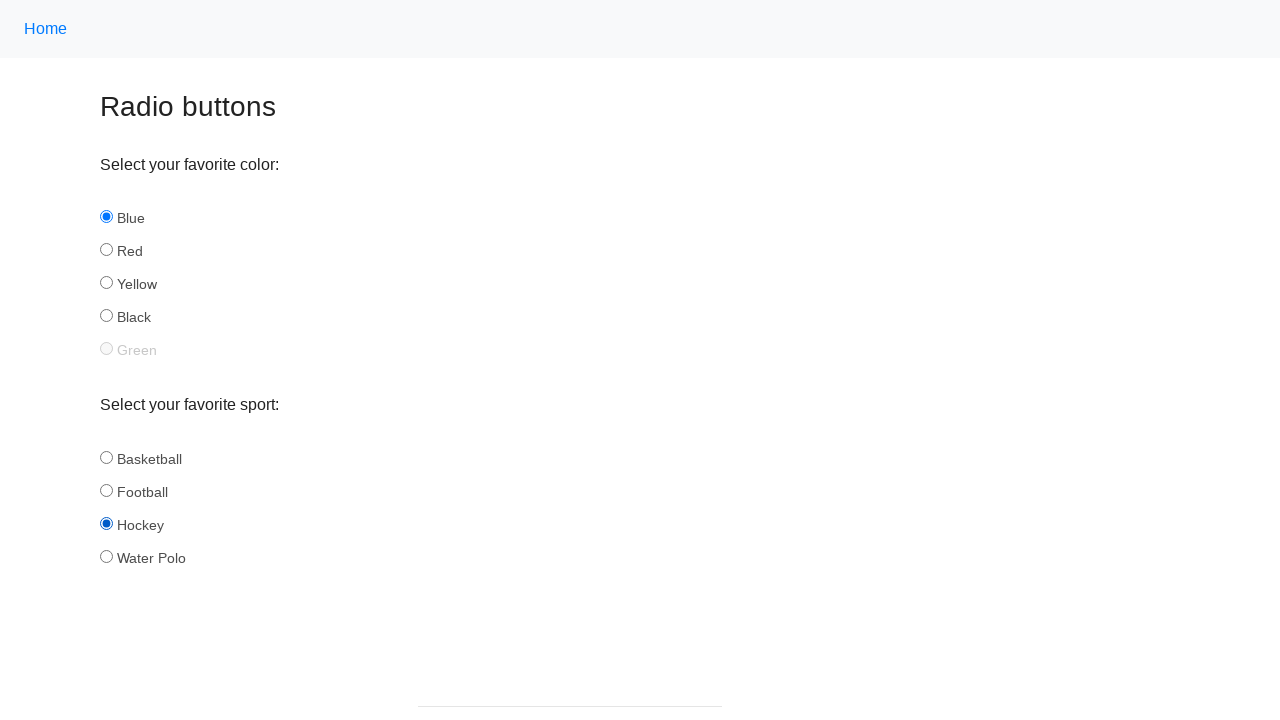

Located hockey radio button for verification
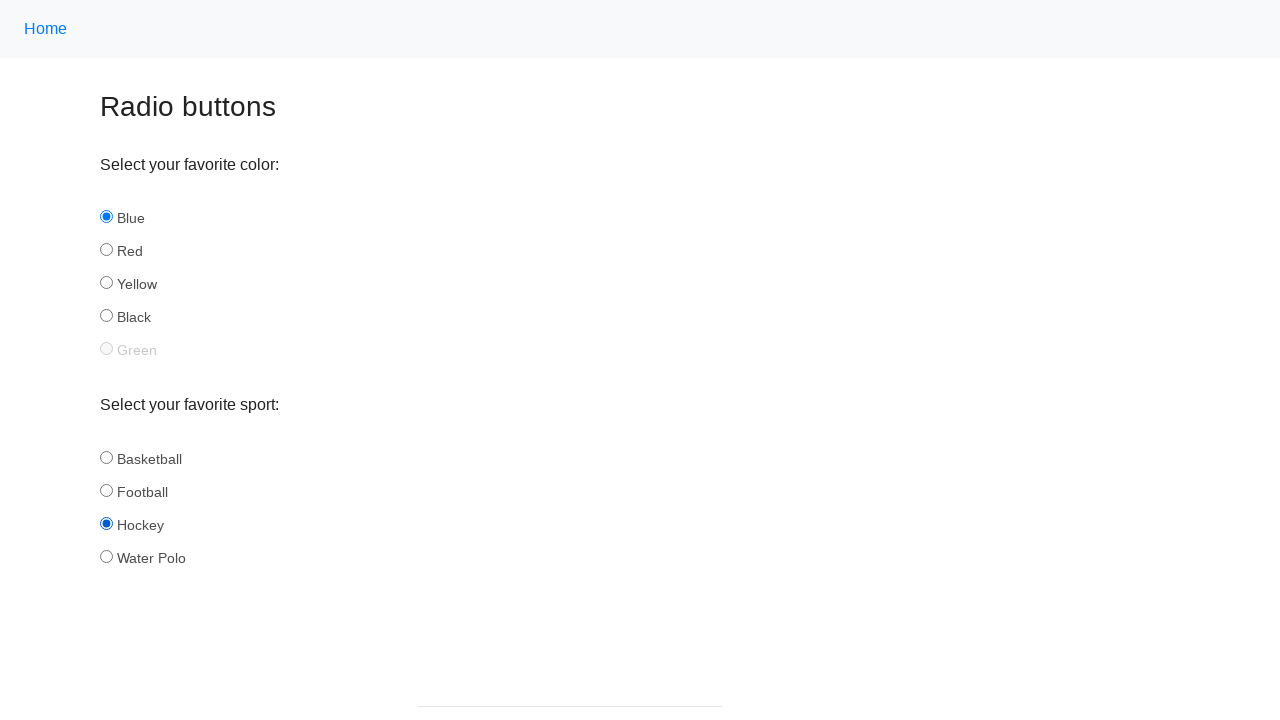

Verified that hockey radio button is selected
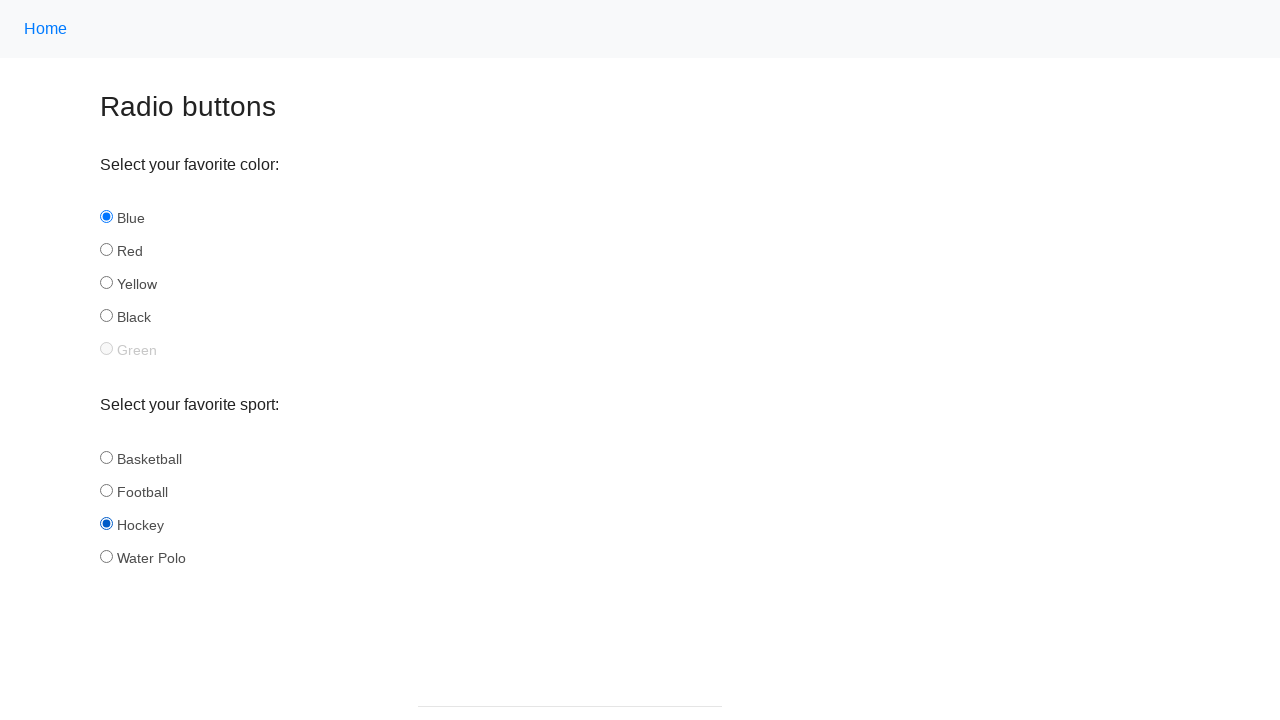

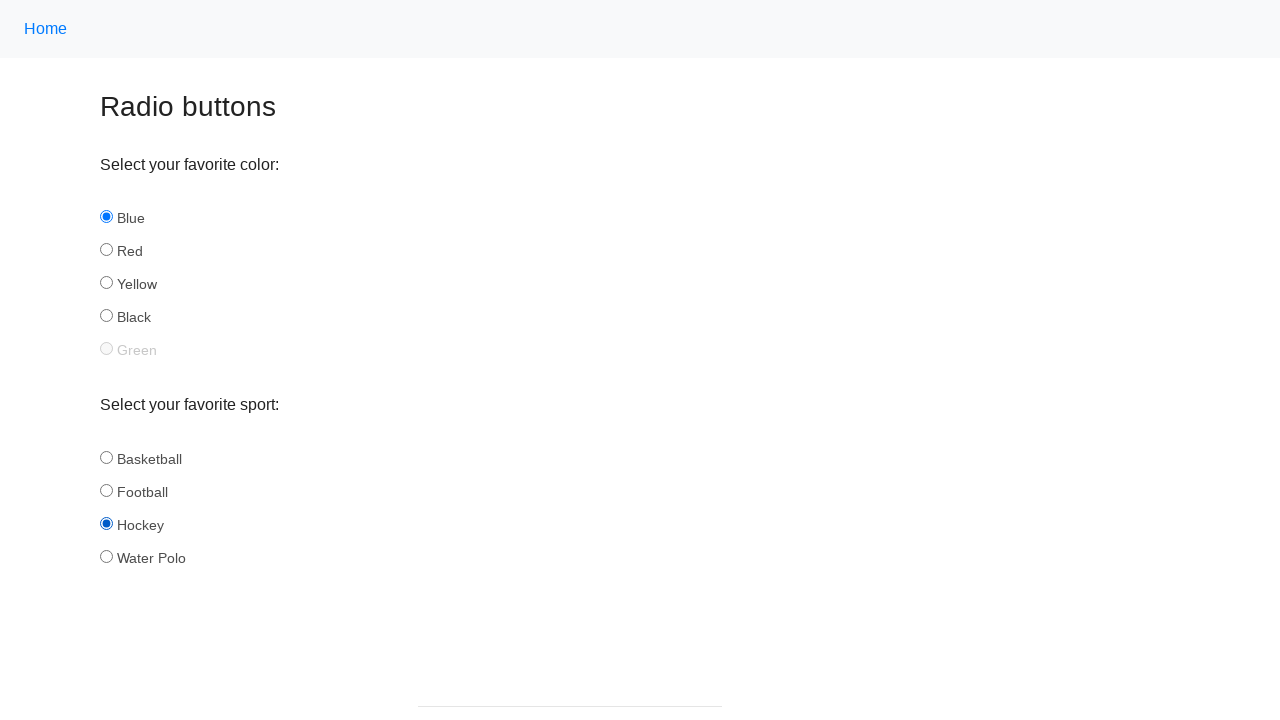